Tests dropdown selection functionality by selecting an option from a dropdown menu and verifying the selection

Starting URL: http://the-internet.herokuapp.com/dropdown

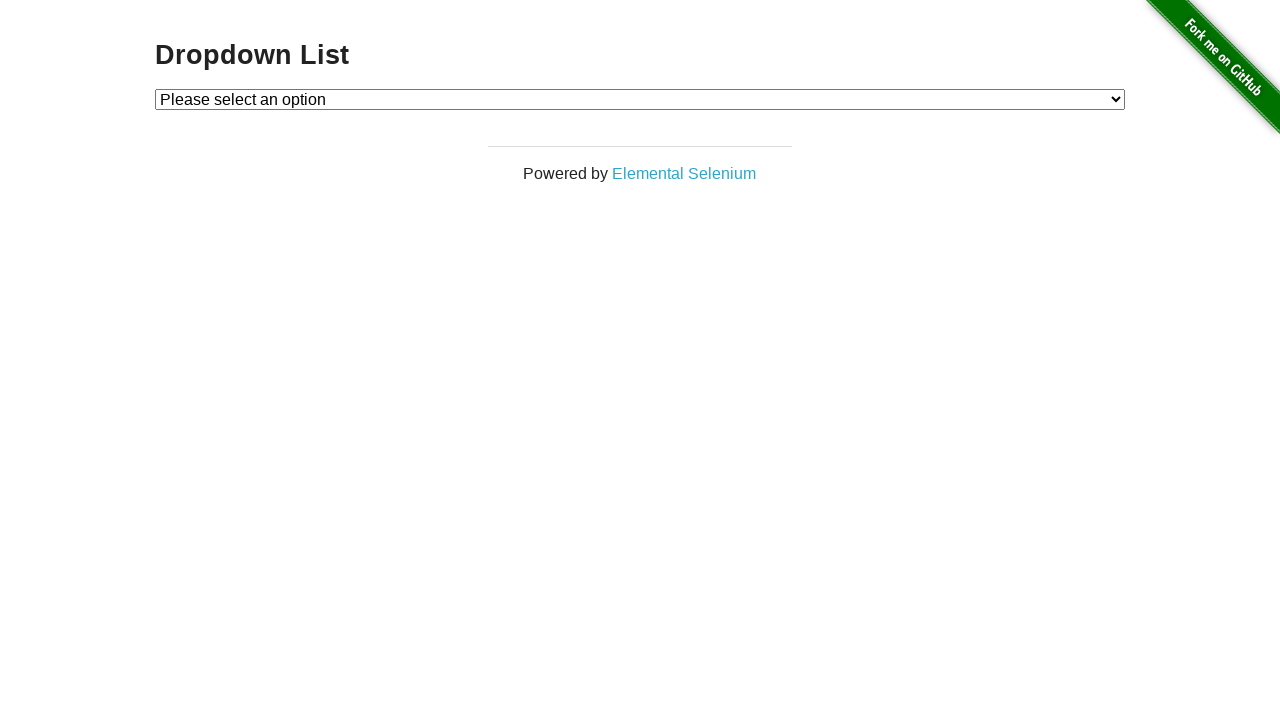

Located dropdown element with id 'dropdown'
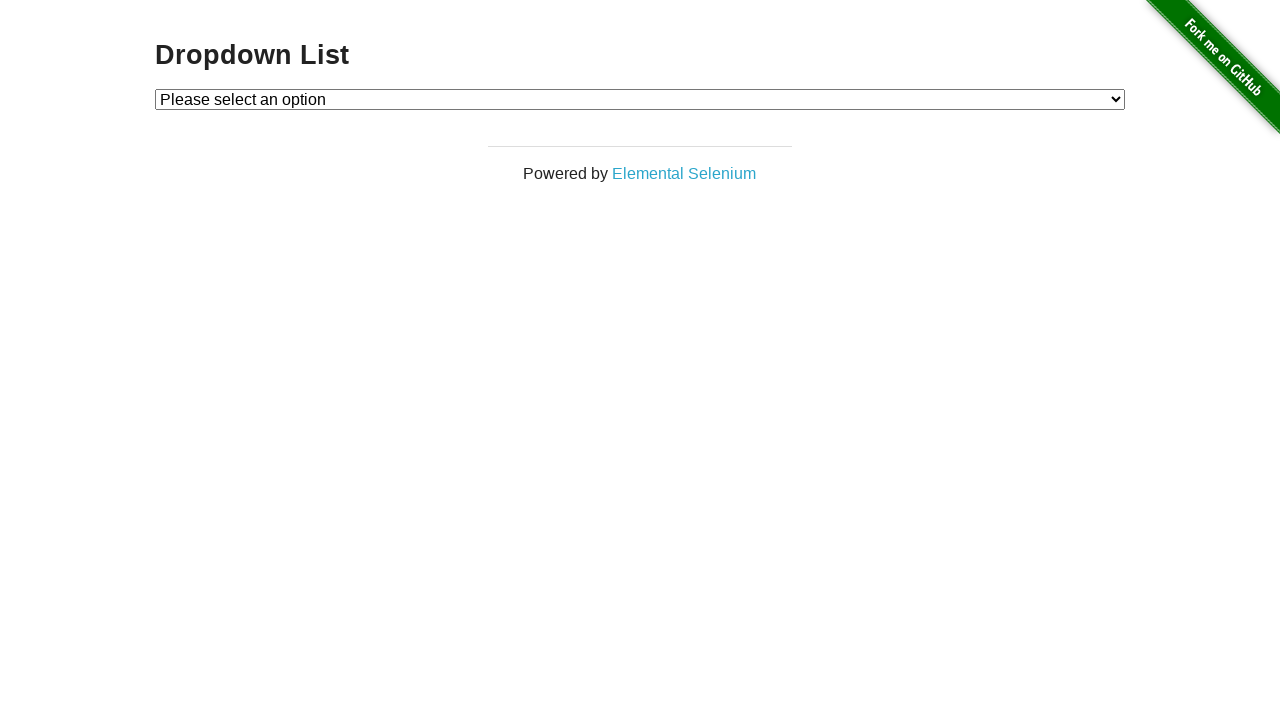

Selected 'Option 1' from the dropdown menu on #dropdown
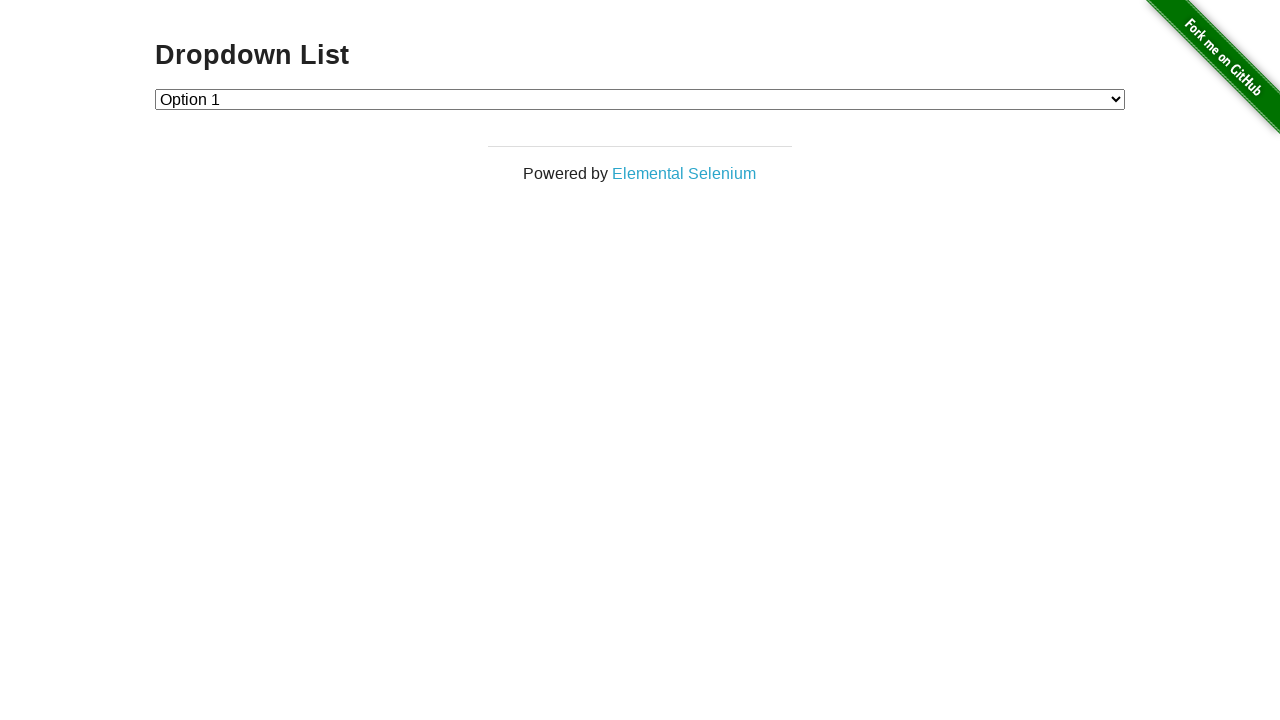

Retrieved selected option value from dropdown
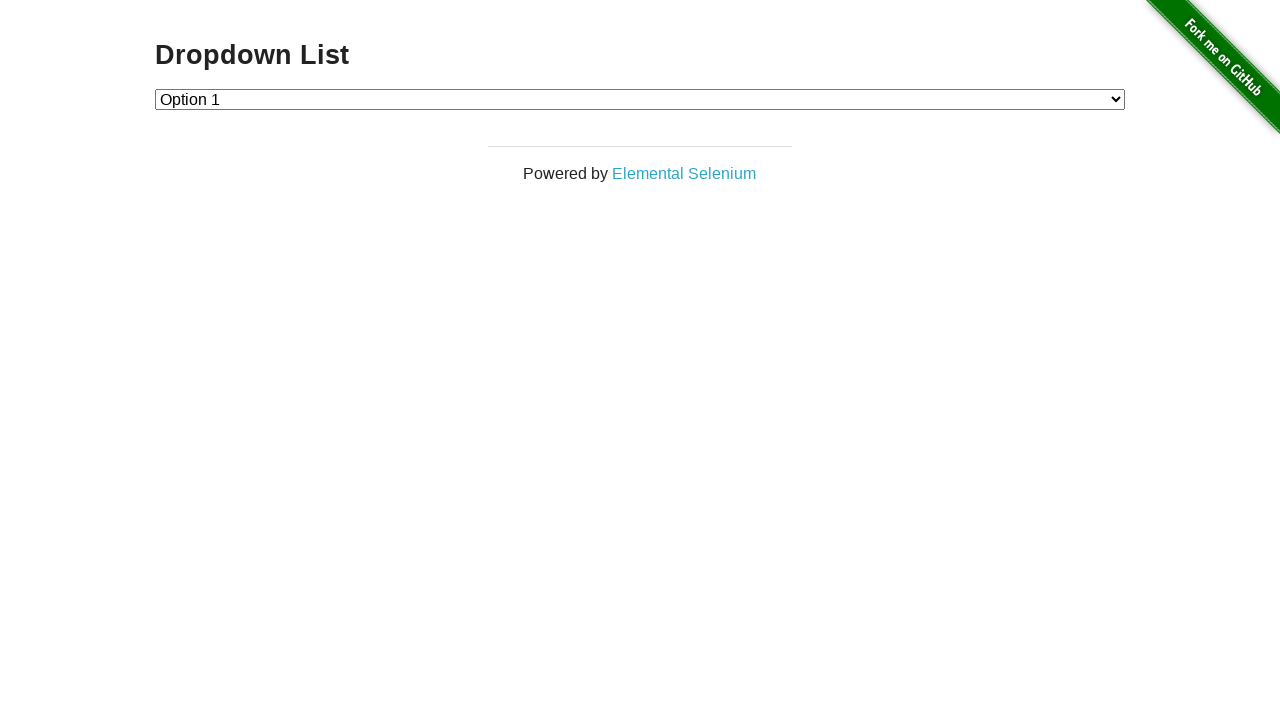

Verified selected option value: 1
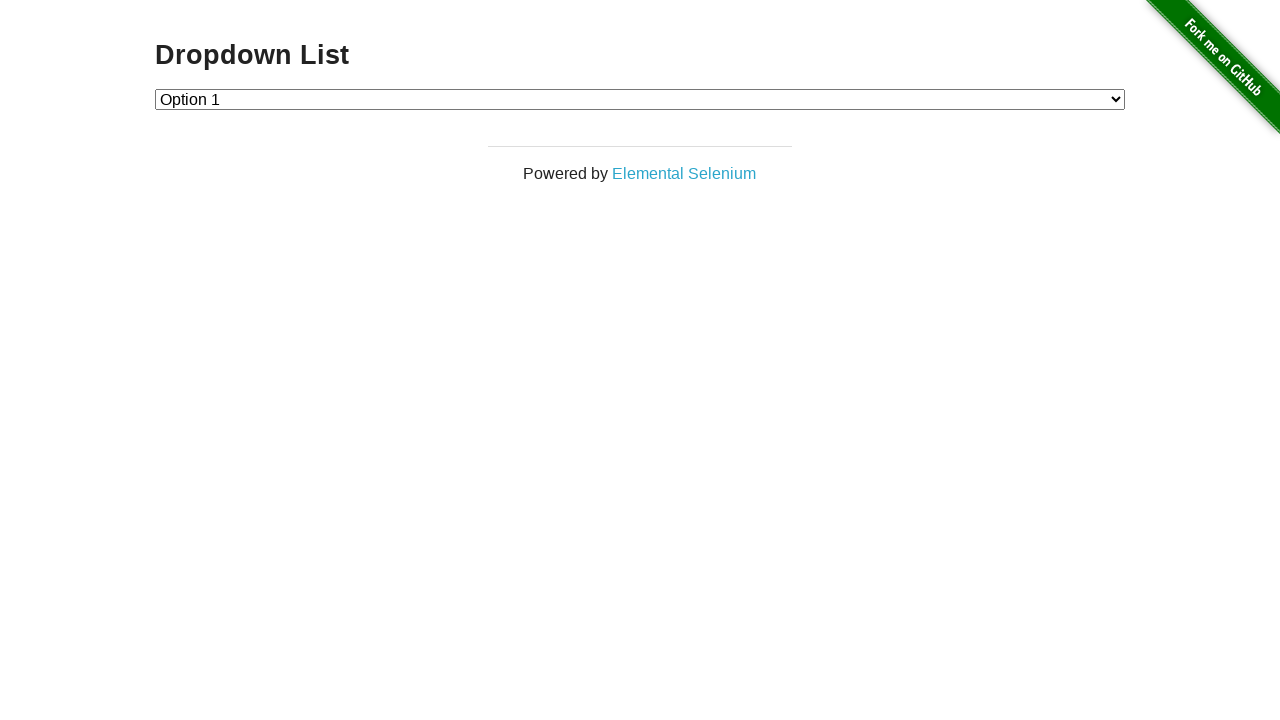

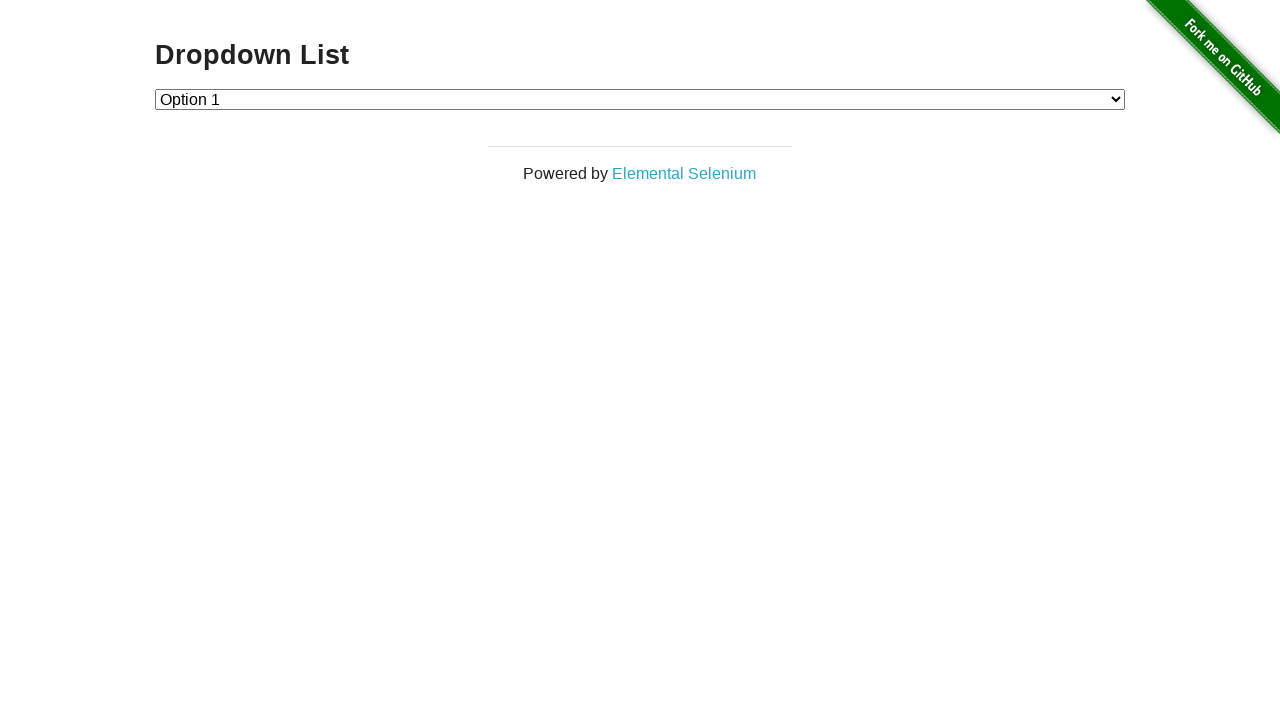